Tests interaction with an entry advertisement modal on a test site by waiting for the modal to appear and clicking the close button to dismiss it.

Starting URL: http://the-internet.herokuapp.com/entry_ad

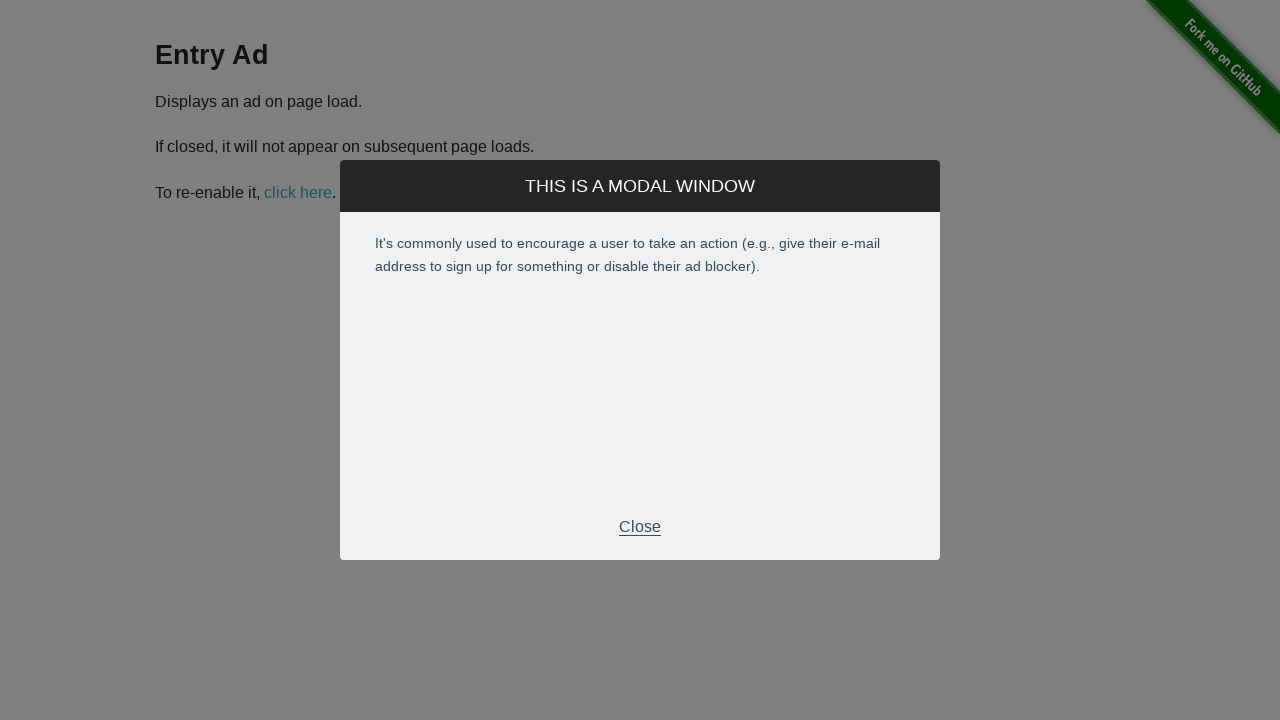

Entry advertisement modal appeared and became visible
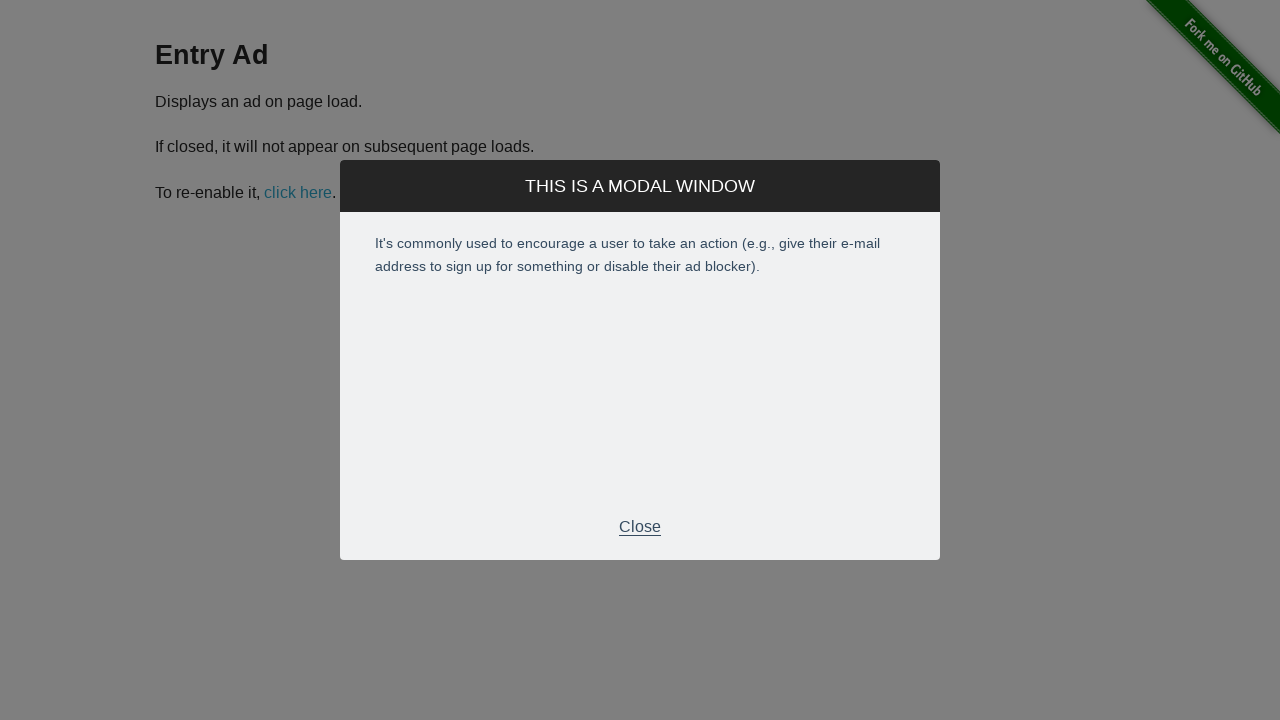

Clicked the close button to dismiss the entry advertisement modal at (640, 527) on xpath=//*[@id="modal"]/div[2]/div[3]/p
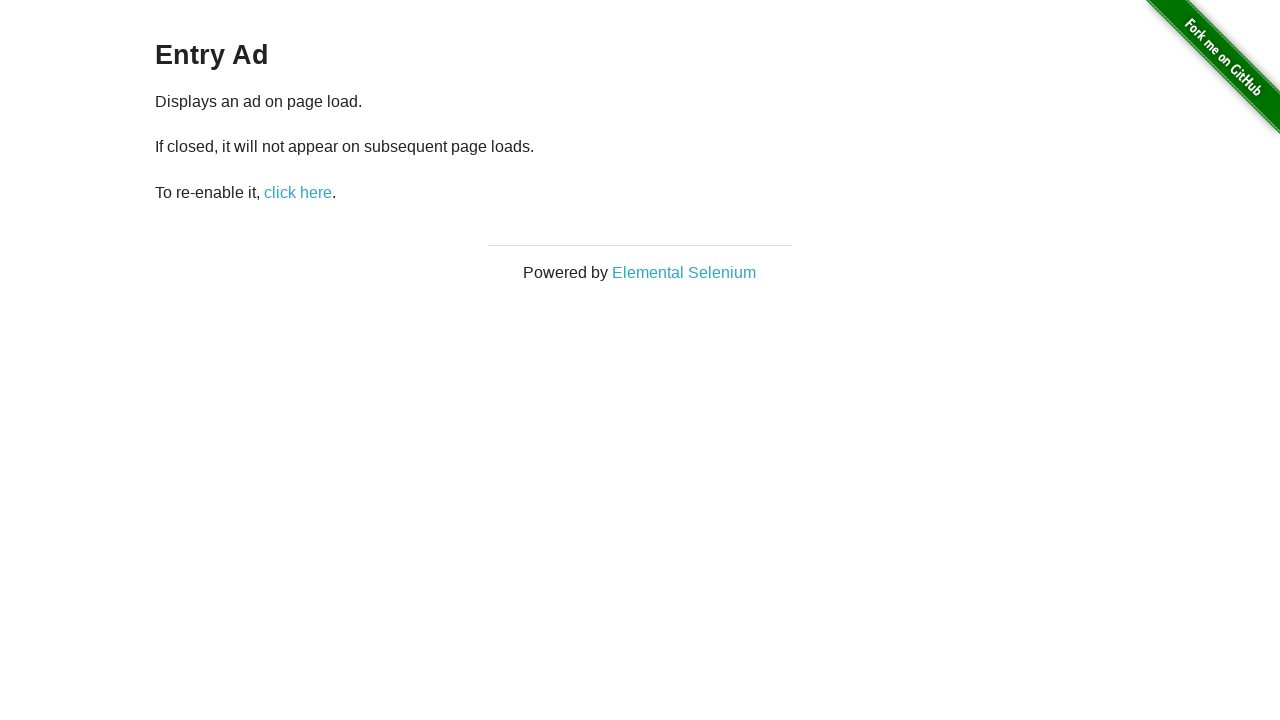

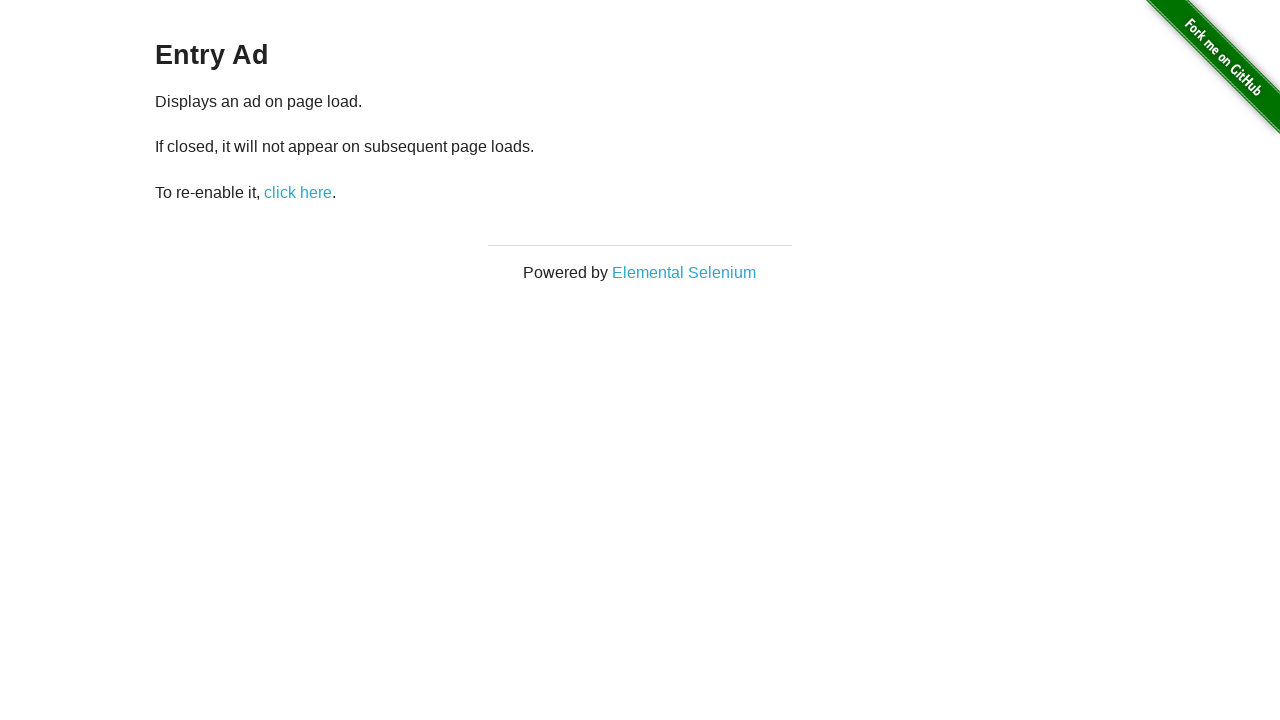